Tests W3Schools JavaScript prompt example by interacting with an alert dialog within an iframe, entering text, and verifying the result appears on the page

Starting URL: https://www.w3schools.com/js/tryit.asp?filename=tryjs_prompt

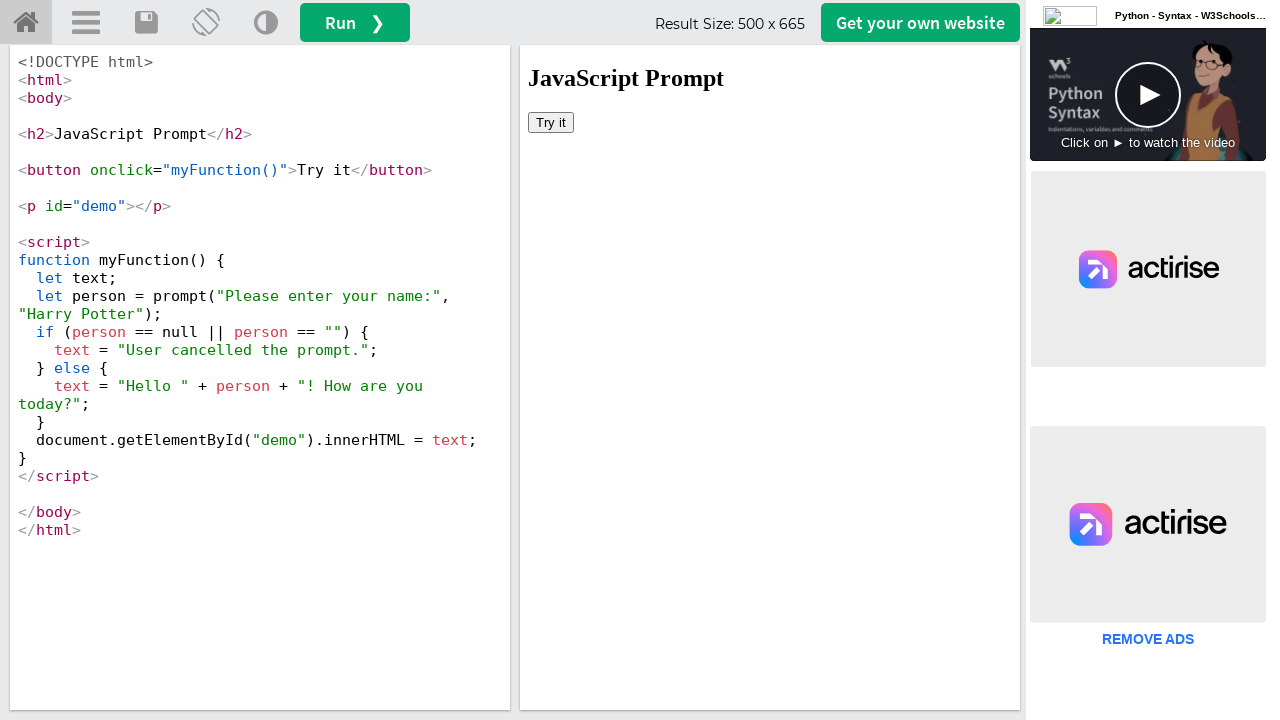

Located iframe containing the JavaScript prompt example
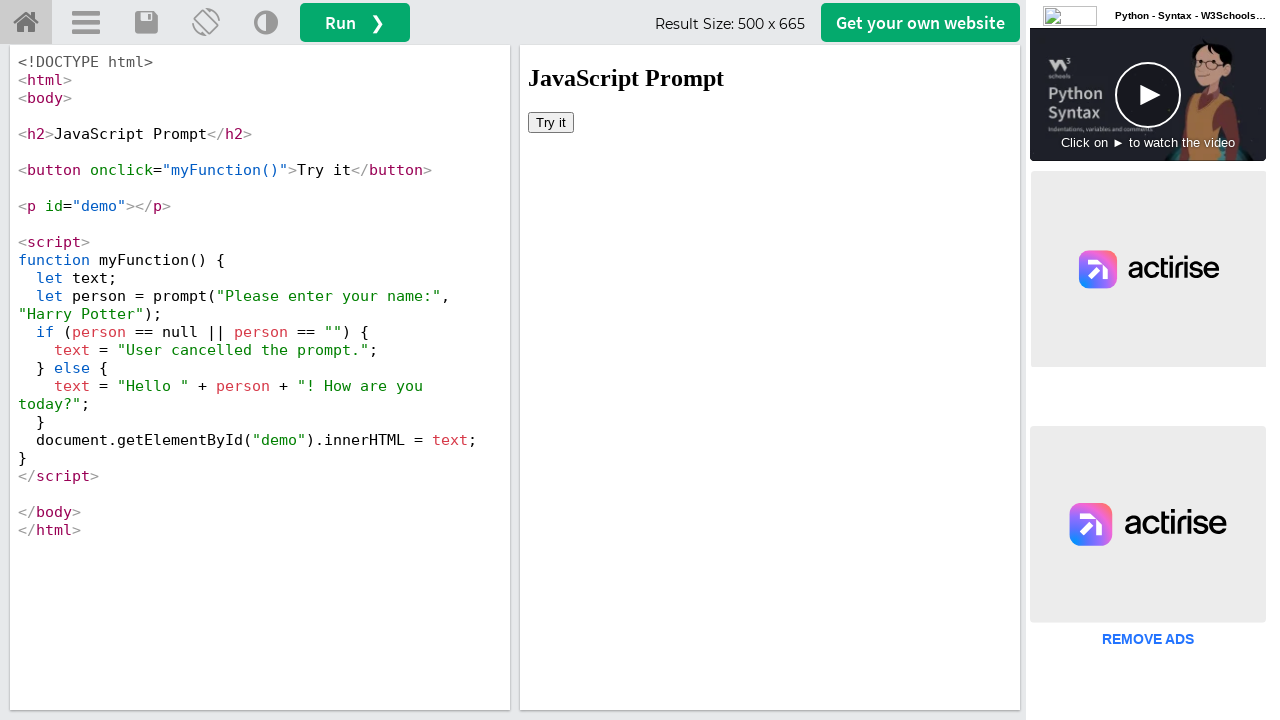

Clicked the 'Try it' button to trigger the prompt dialog at (551, 122) on xpath=//button[text()='Try it']
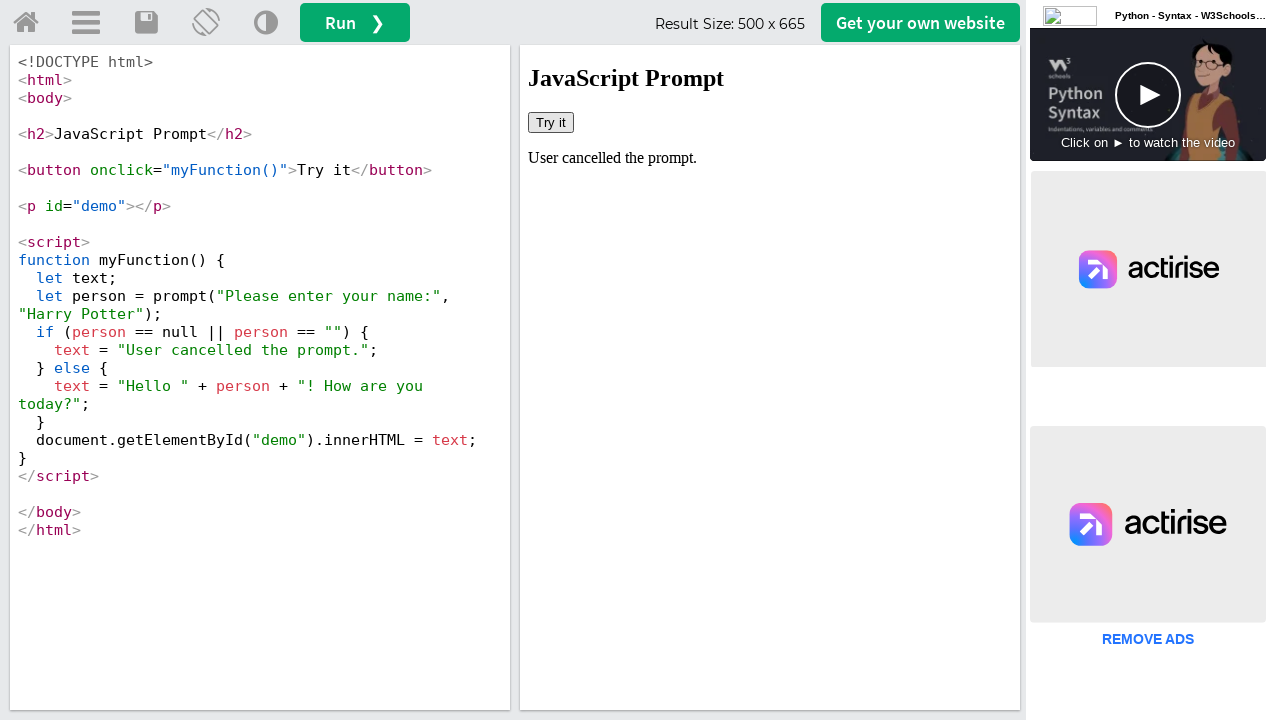

Set up dialog handler to accept prompt with 'TestUser123'
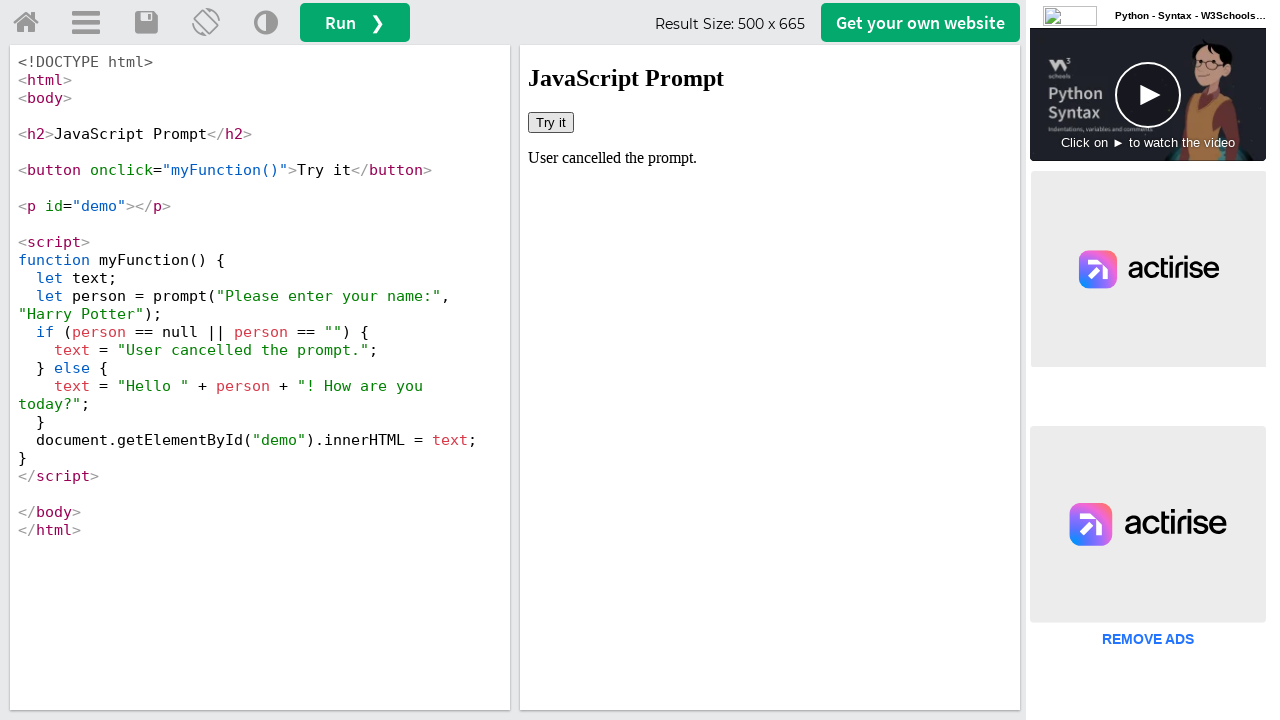

Clicked 'Try it' button again to trigger dialog with handler active at (551, 122) on xpath=//button[text()='Try it']
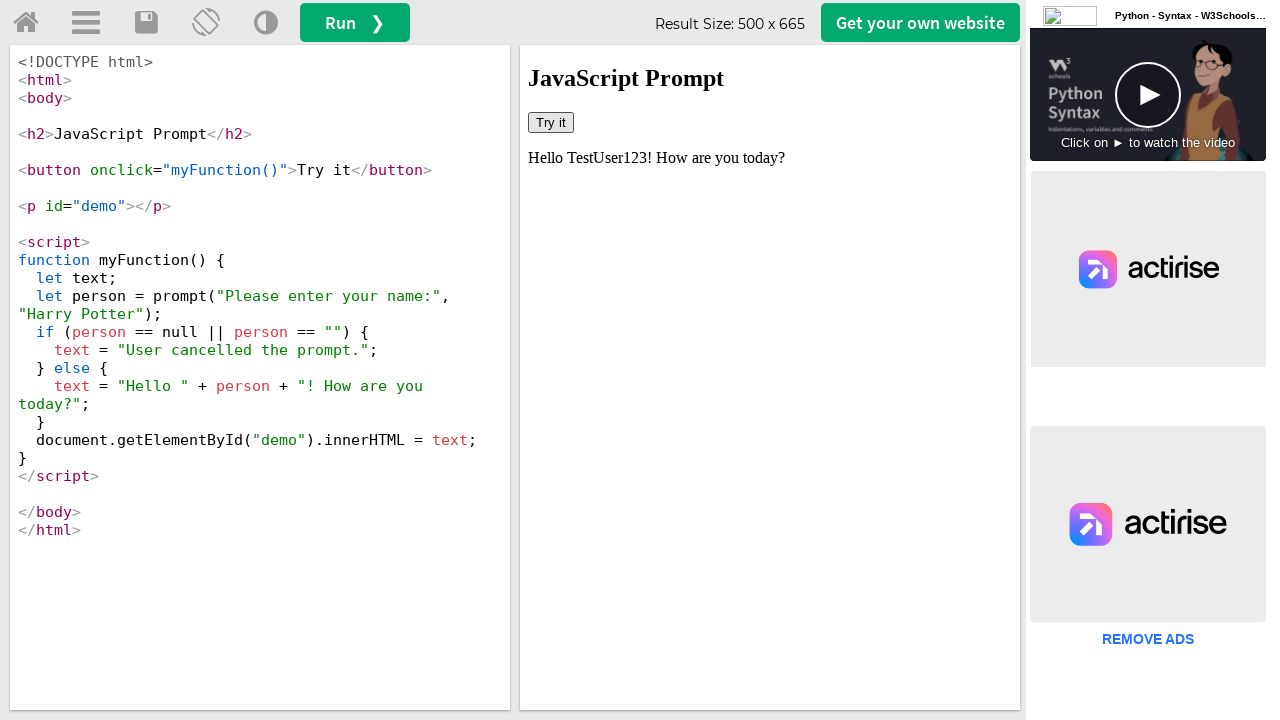

Retrieved demo element text to verify user input was processed
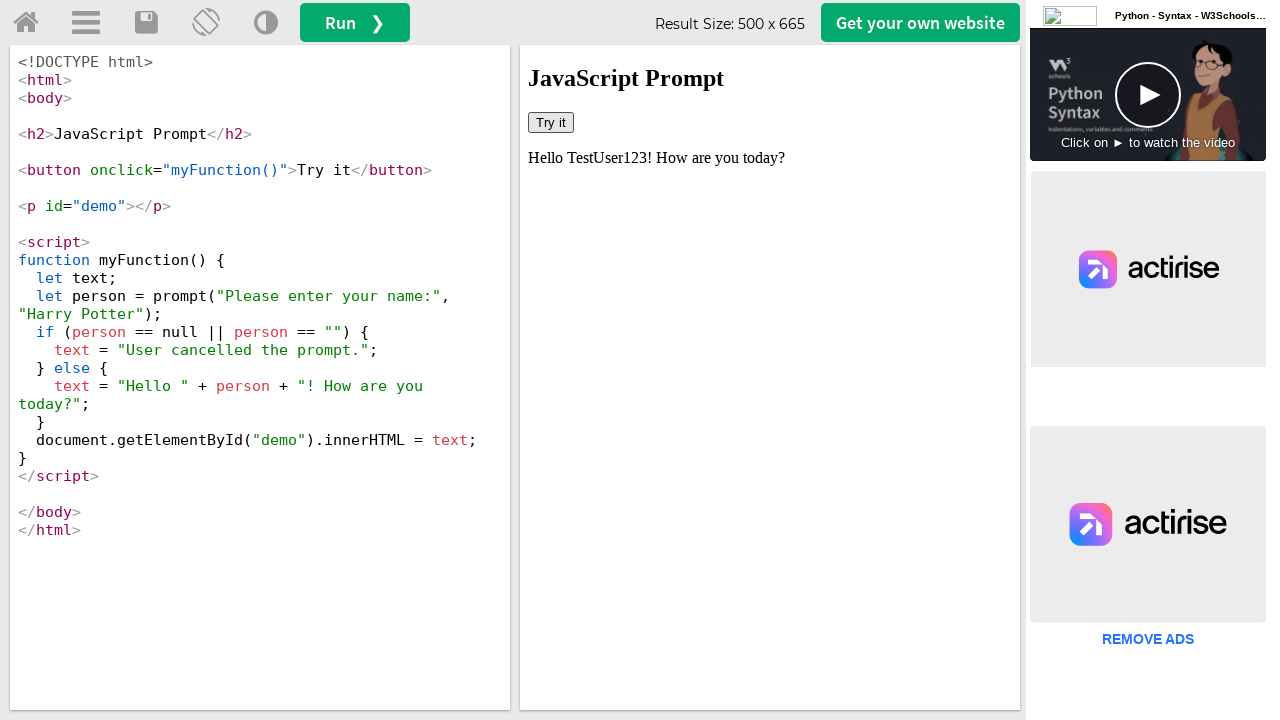

Verified that 'TestUser123' appears in the demo element as expected
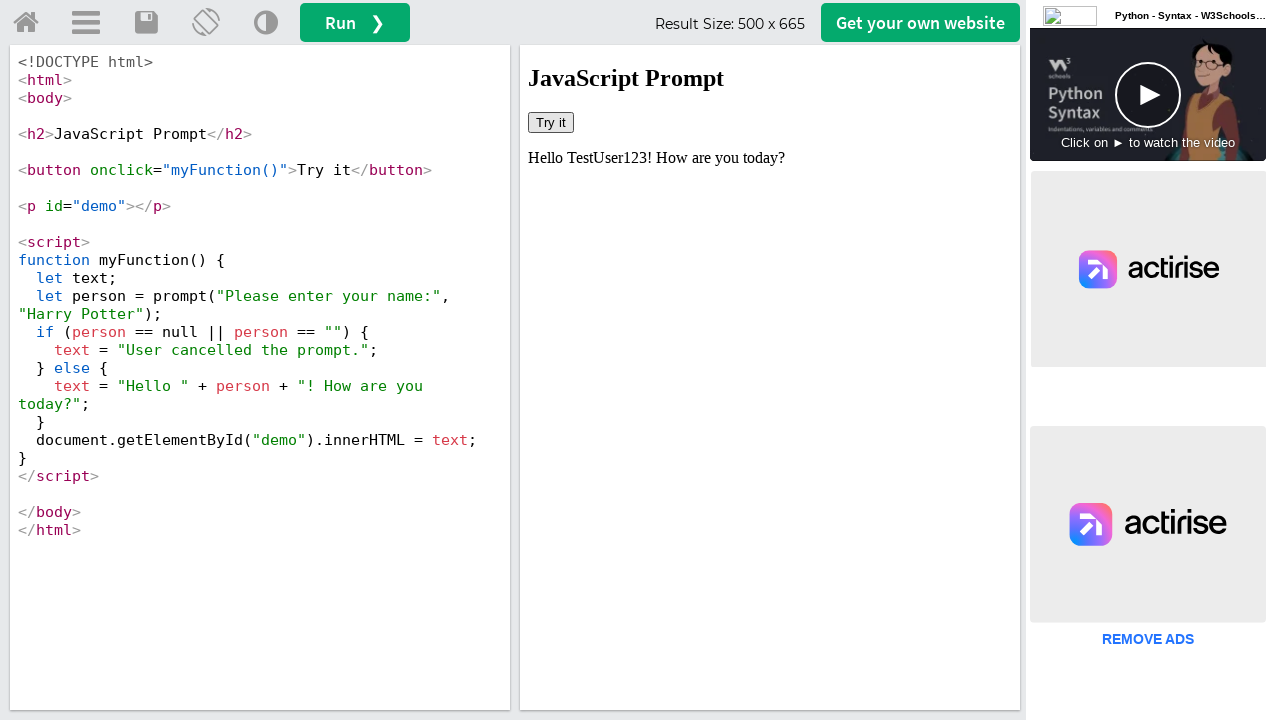

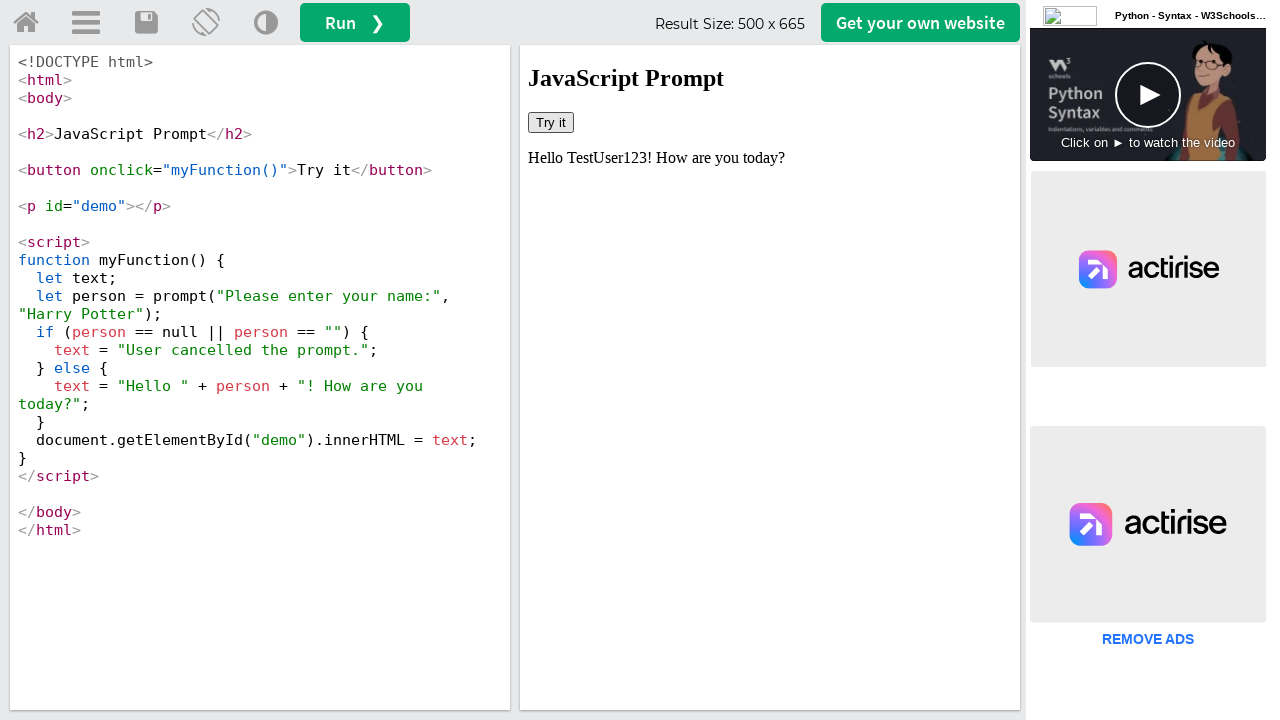